Tests the Buttons component on DemoQA by performing double-click, right-click, and regular click actions on different buttons.

Starting URL: https://demoqa.com

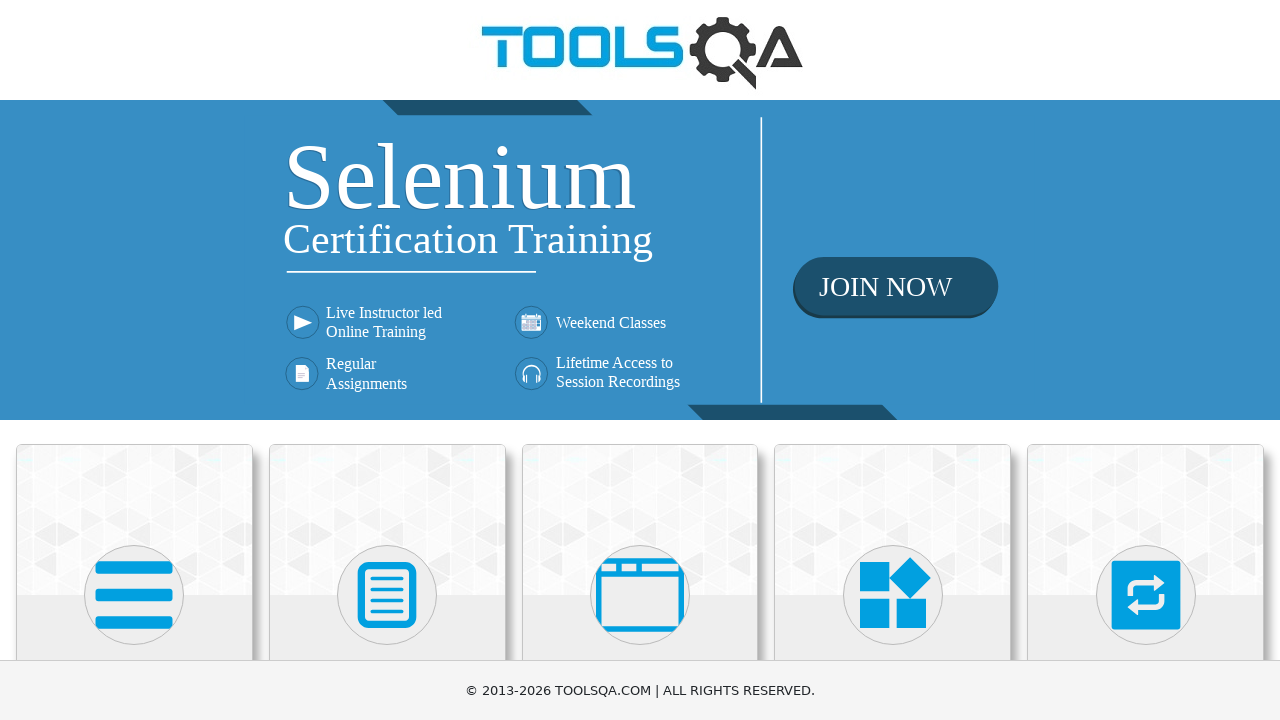

Clicked on Elements menu at (134, 360) on xpath=//h5[normalize-space()='Elements']
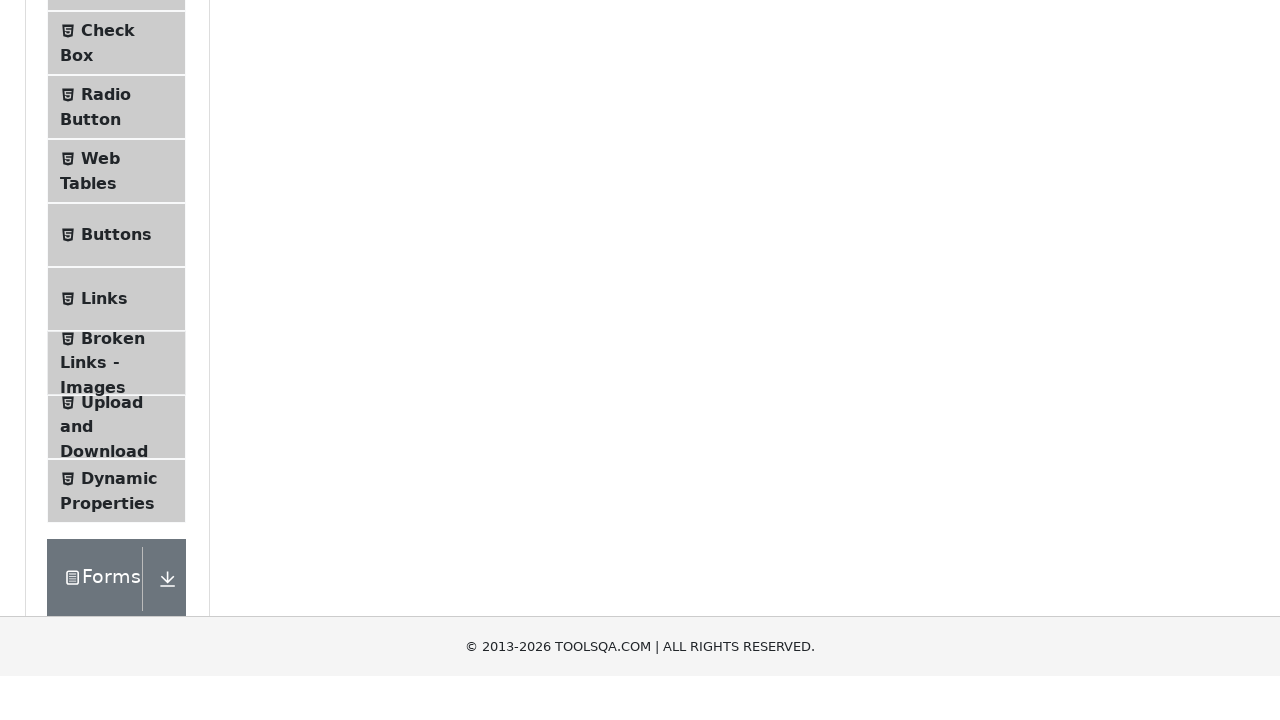

Clicked on Buttons submenu at (116, 517) on #item-4
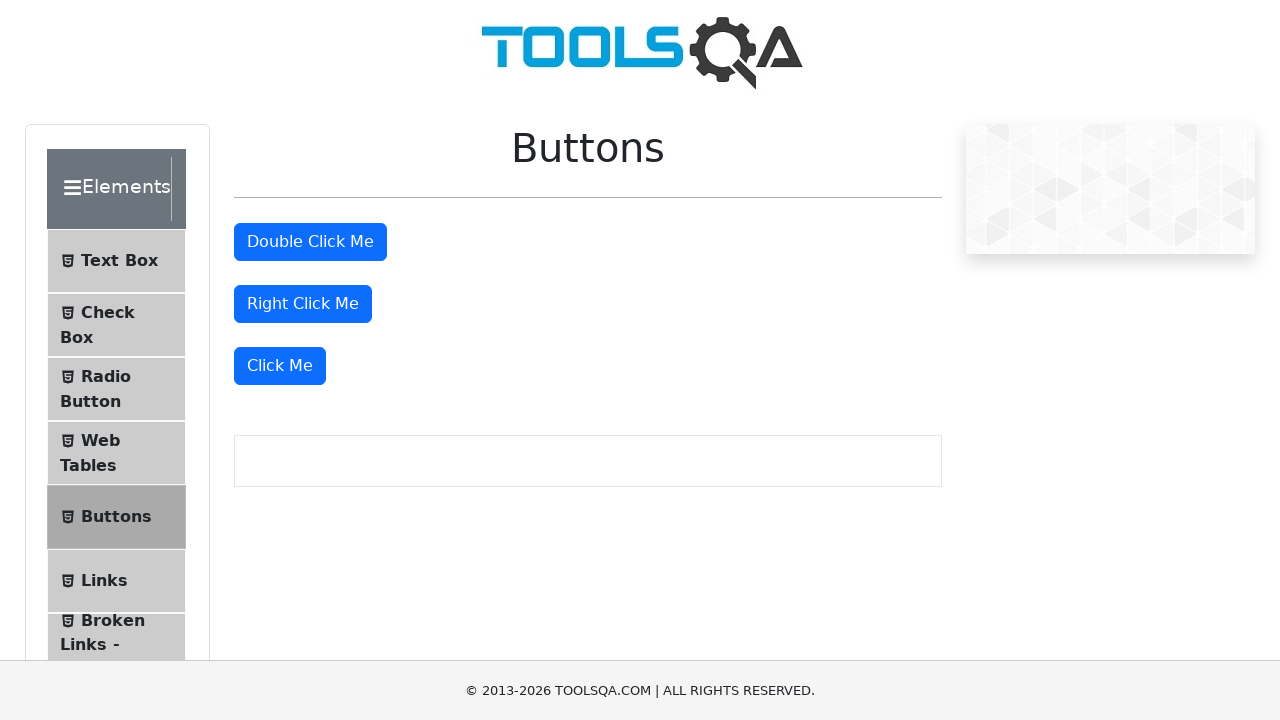

Double-clicked the Double Click button at (310, 242) on #doubleClickBtn
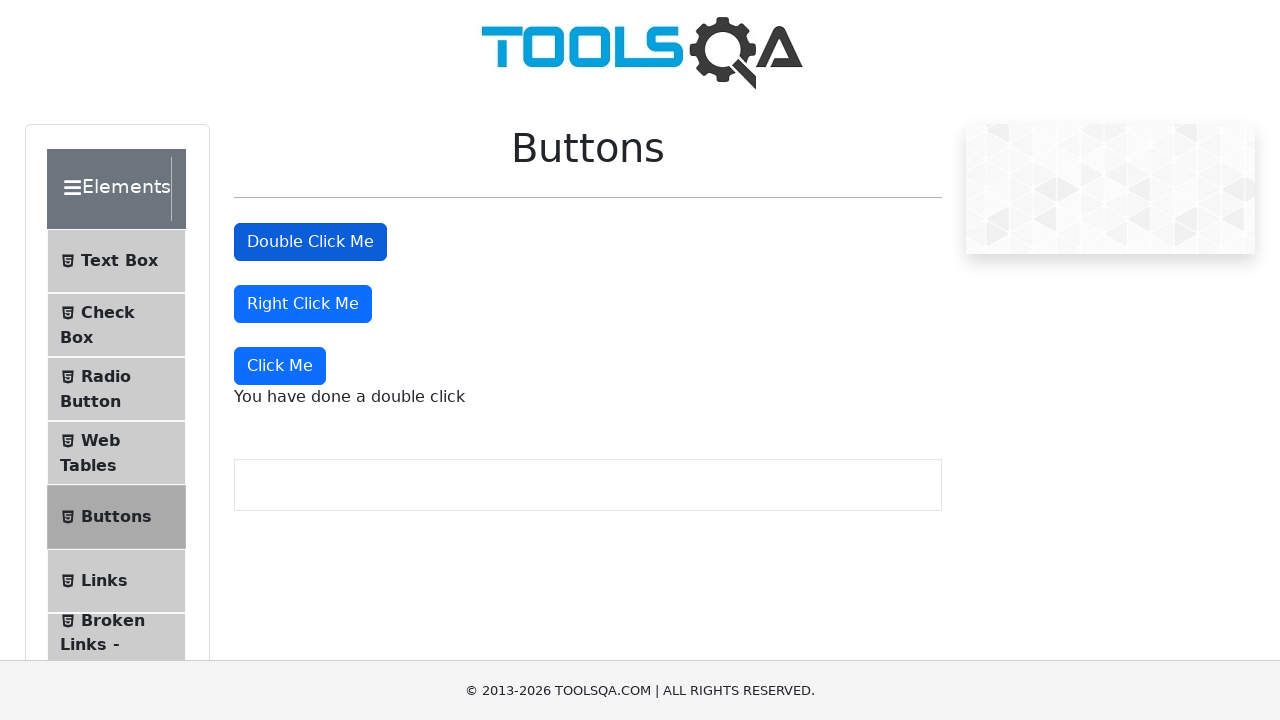

Right-clicked the Right Click button at (303, 304) on #rightClickBtn
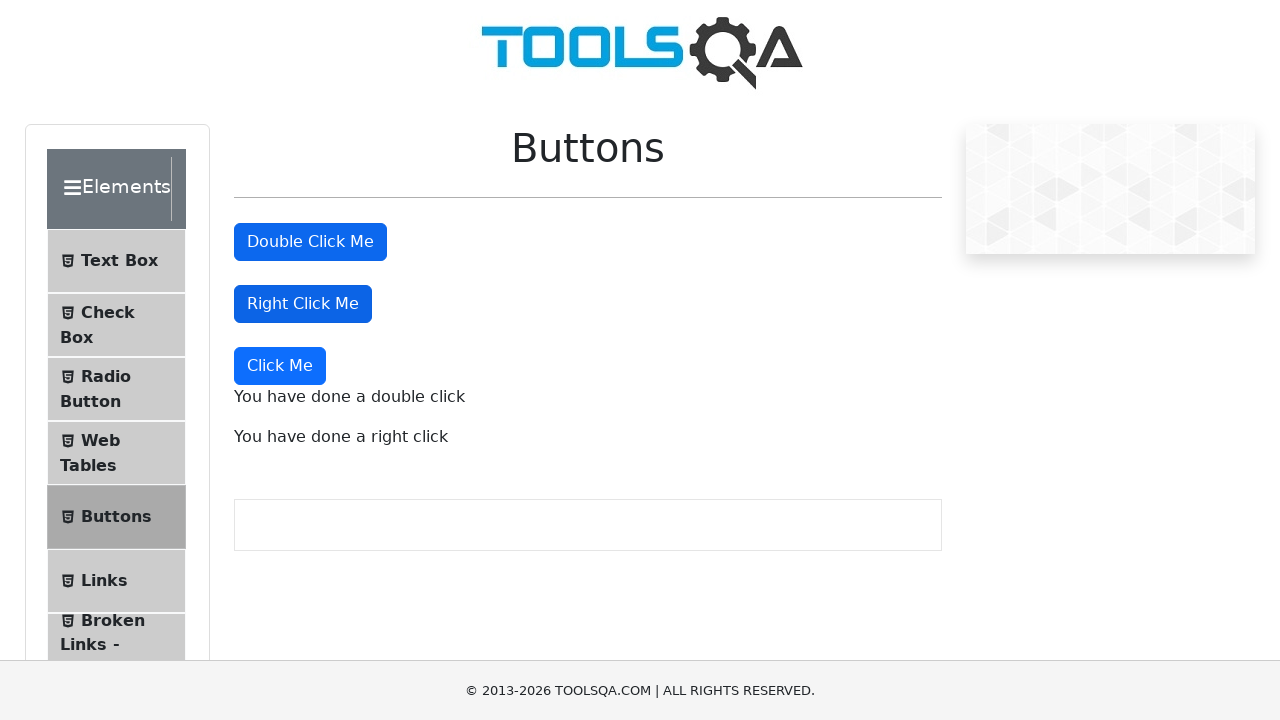

Clicked the Click Me button at (280, 366) on button:has-text('Click Me'):not(#doubleClickBtn):not(#rightClickBtn)
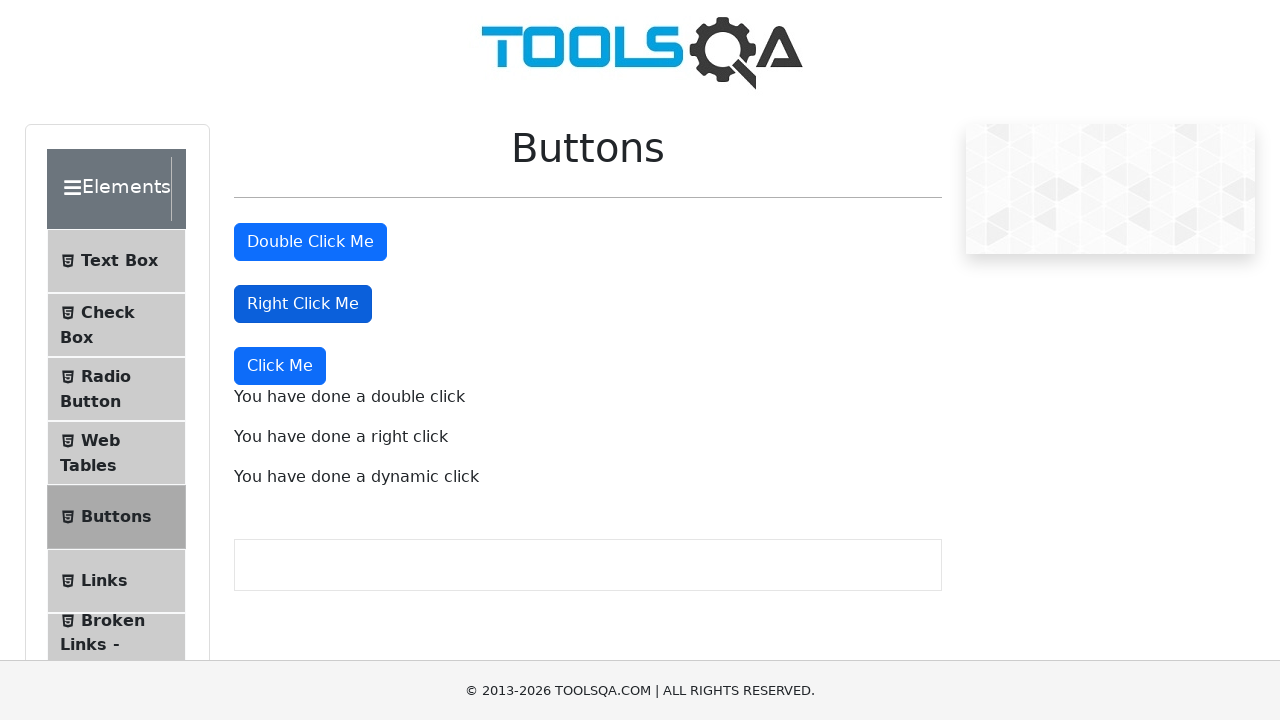

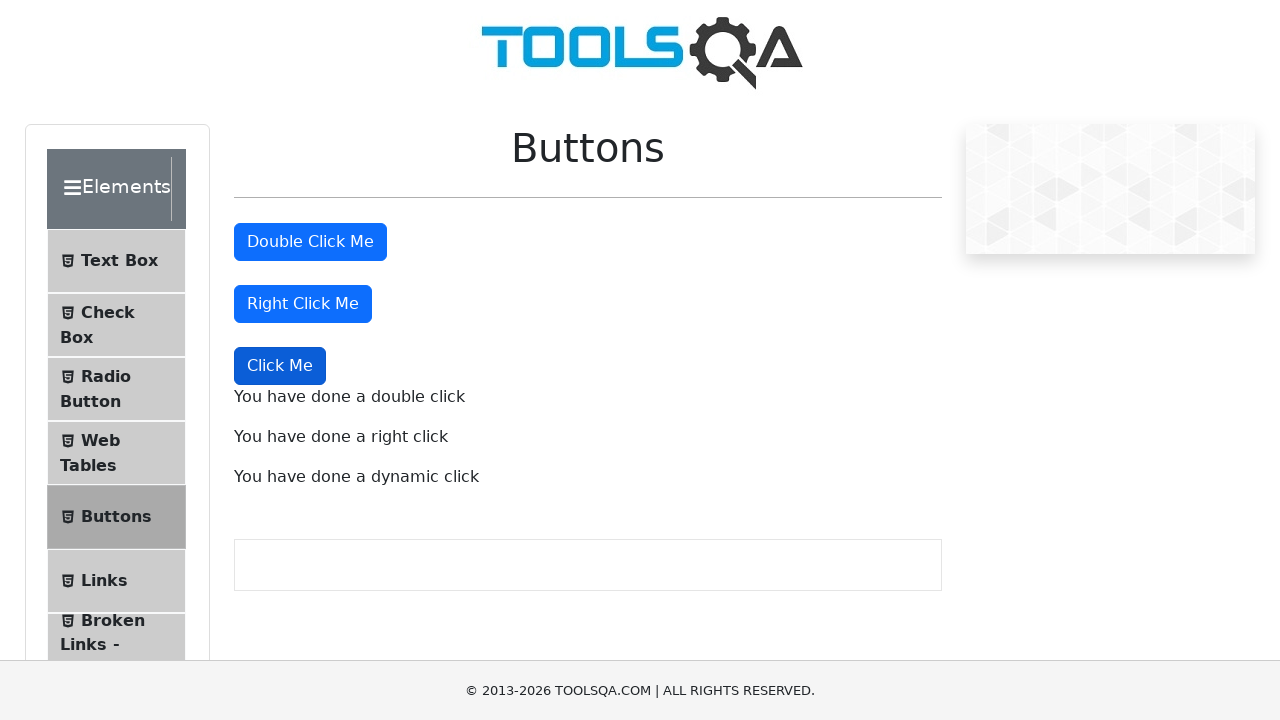